Tests text field interactions by filling in first name, last name, text area, scrolling to reveal hidden fields, and clearing pre-filled text

Starting URL: https://testkru.com/Elements/TextFields

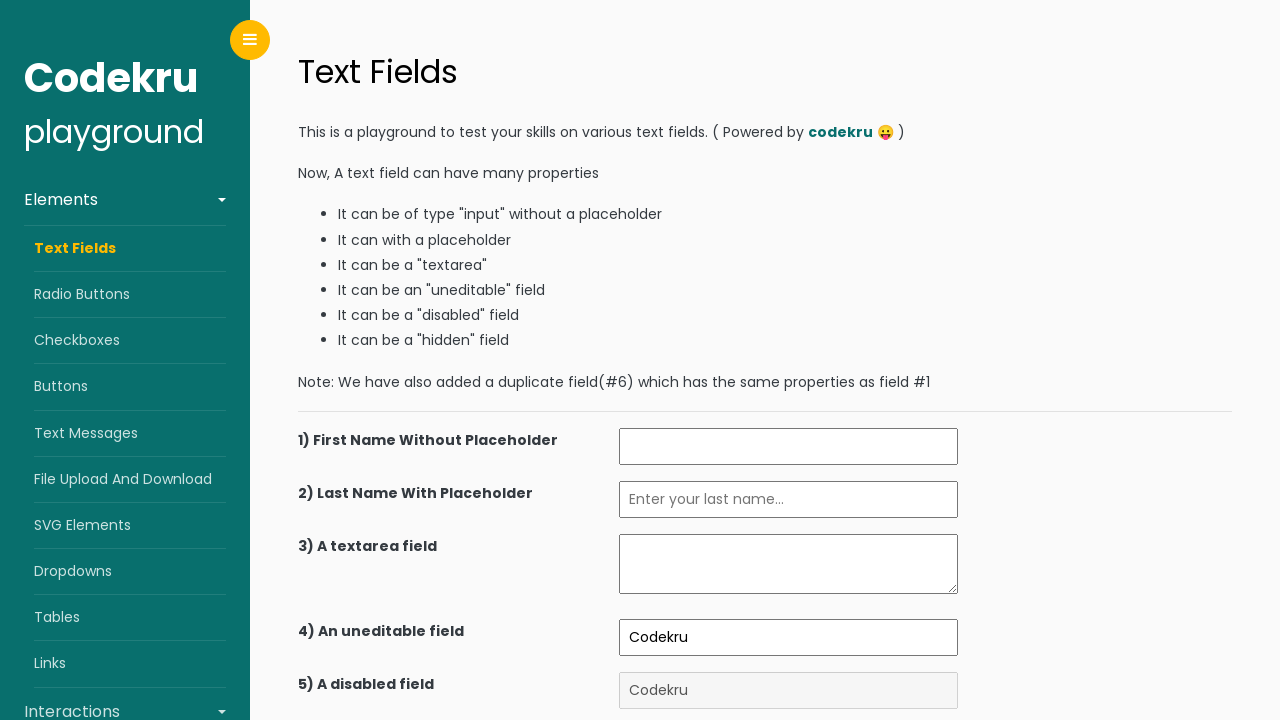

Filled first name field with 'Igor' on (//input[@id = "firstName"])[1]
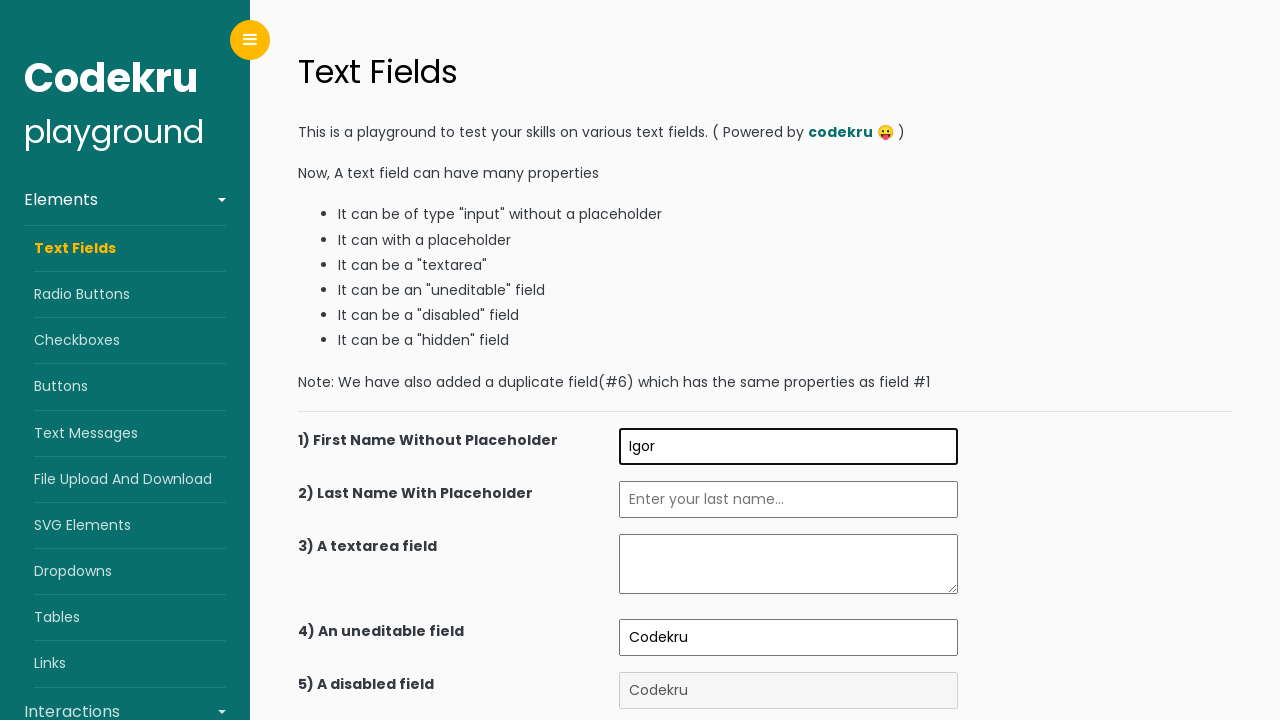

Filled last name field with 'Konovalov' on //input[@id = "lastNameWithPlaceholder"]
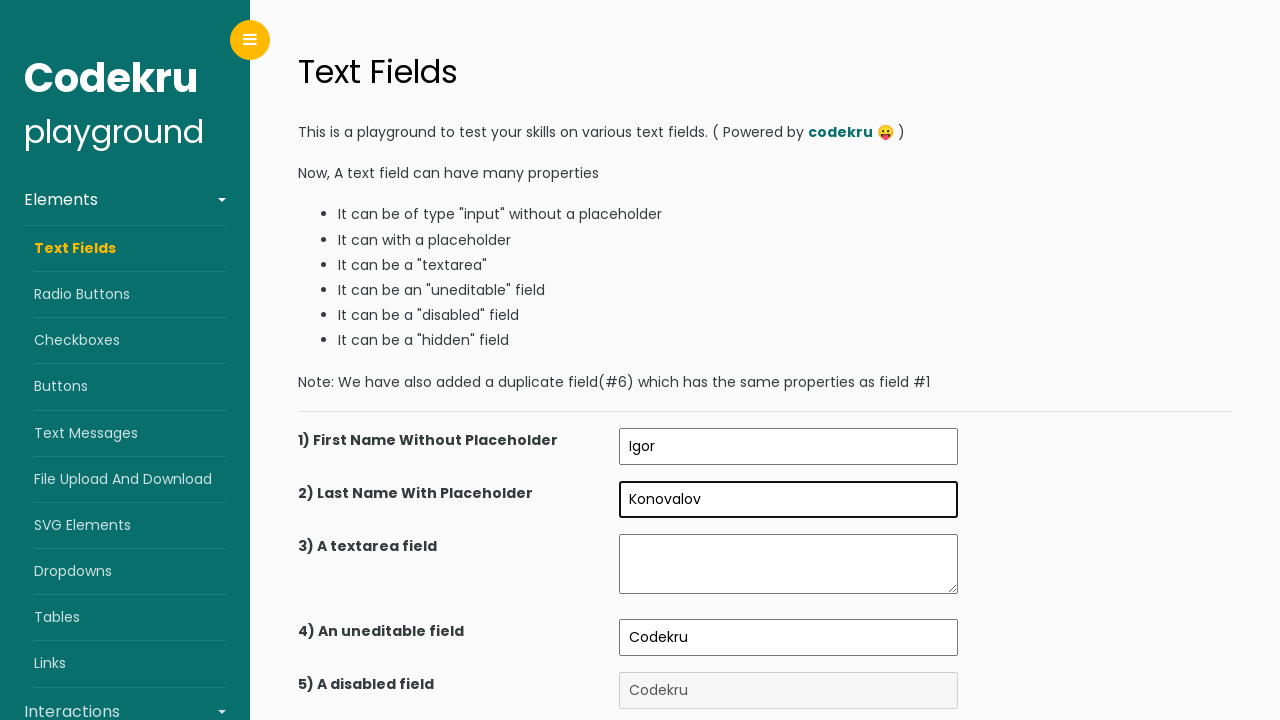

Filled text area with 'Selenium was here' on //textarea[@class = "pt-1 pb-1 pr-2 pl-2"]
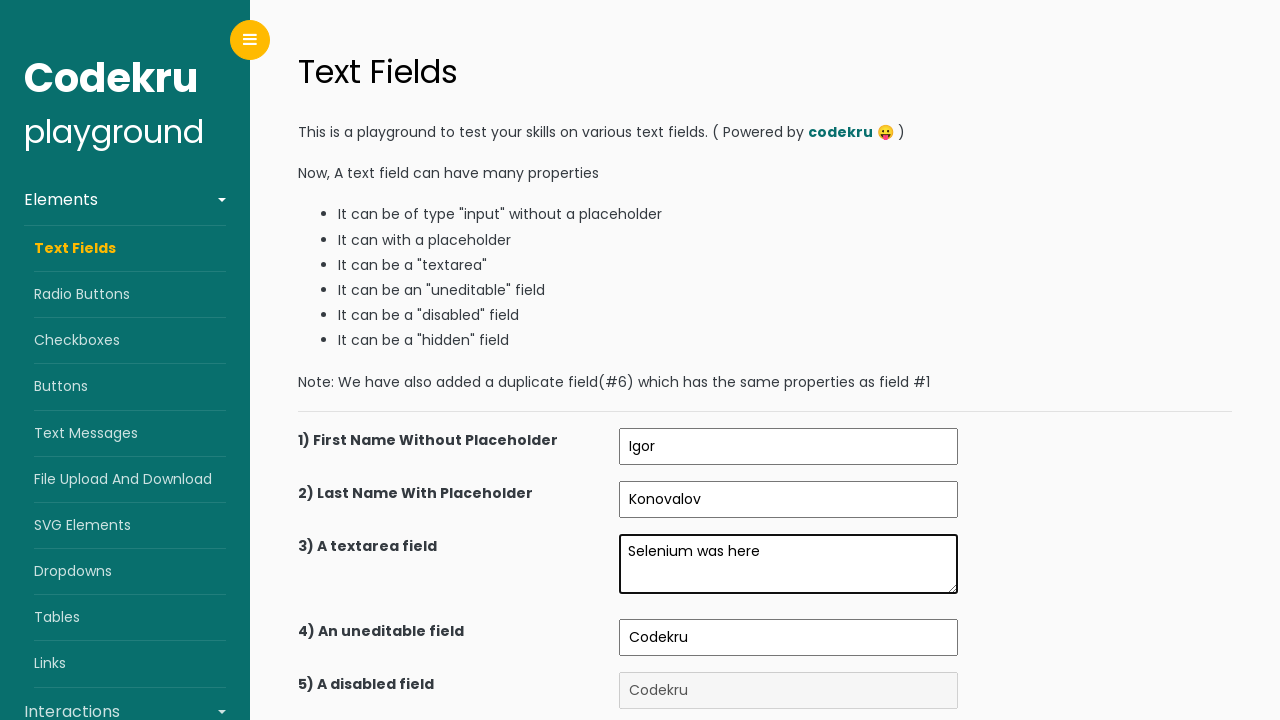

Scrolled down to reveal hidden form fields
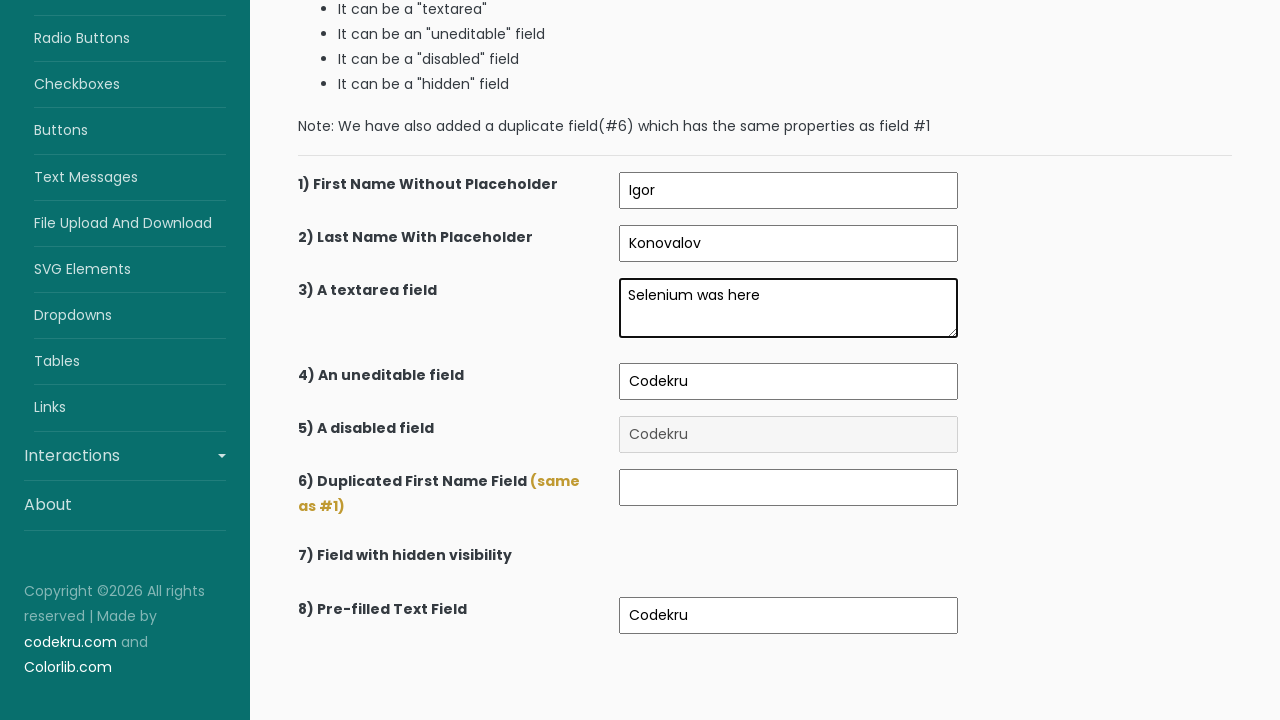

Second first name field became visible
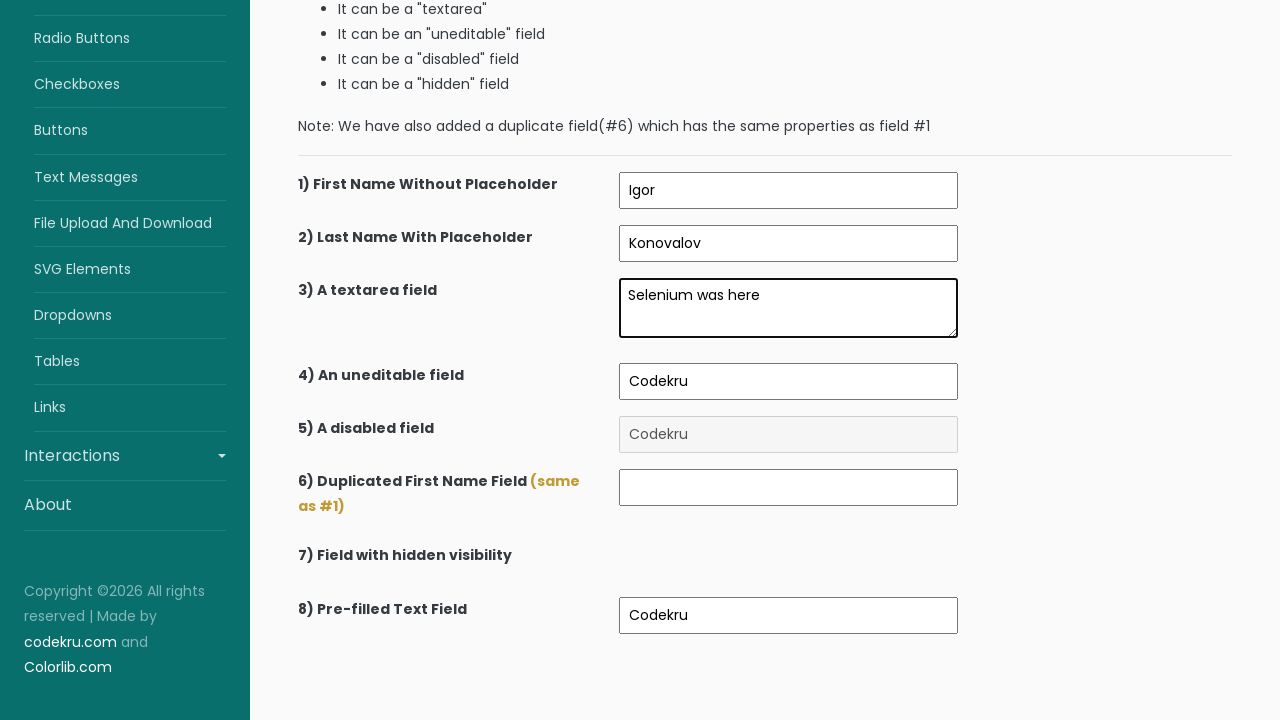

Filled second first name field with 'Igor, Again' on (//input[@id = "firstName"])[2]
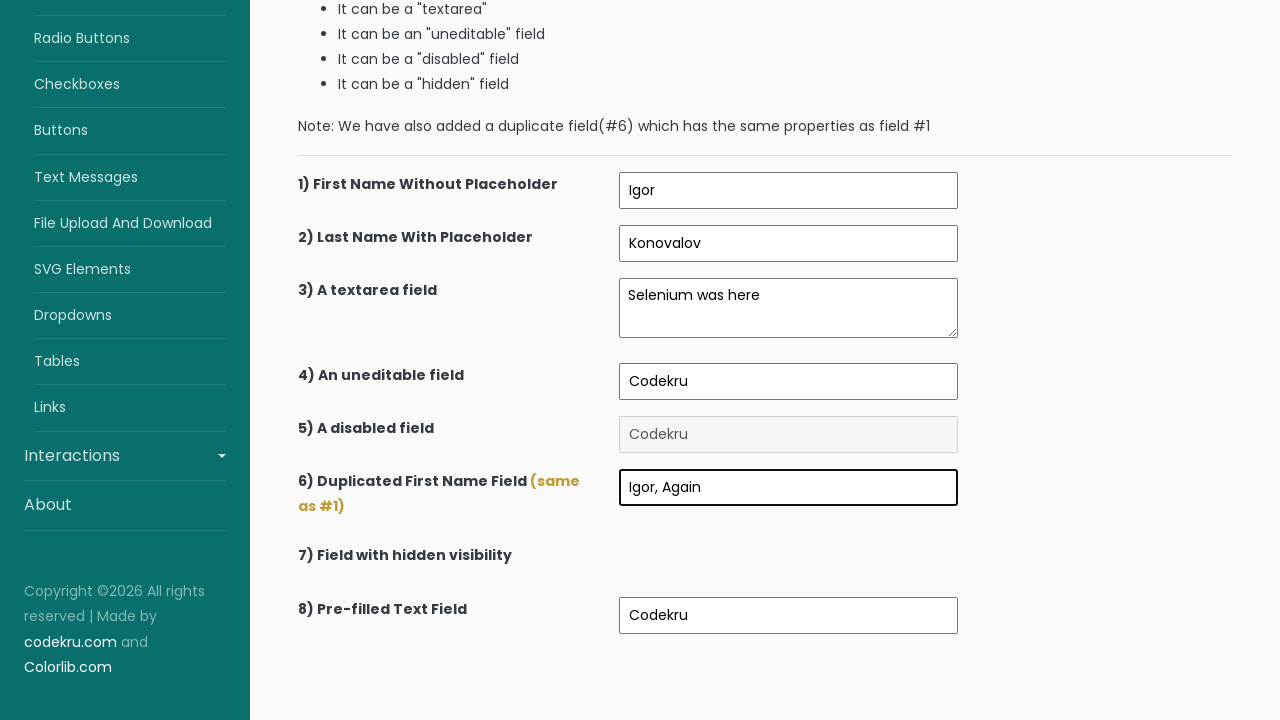

Cleared pre-filled text field on //input[@id = "preFilledTextField"]
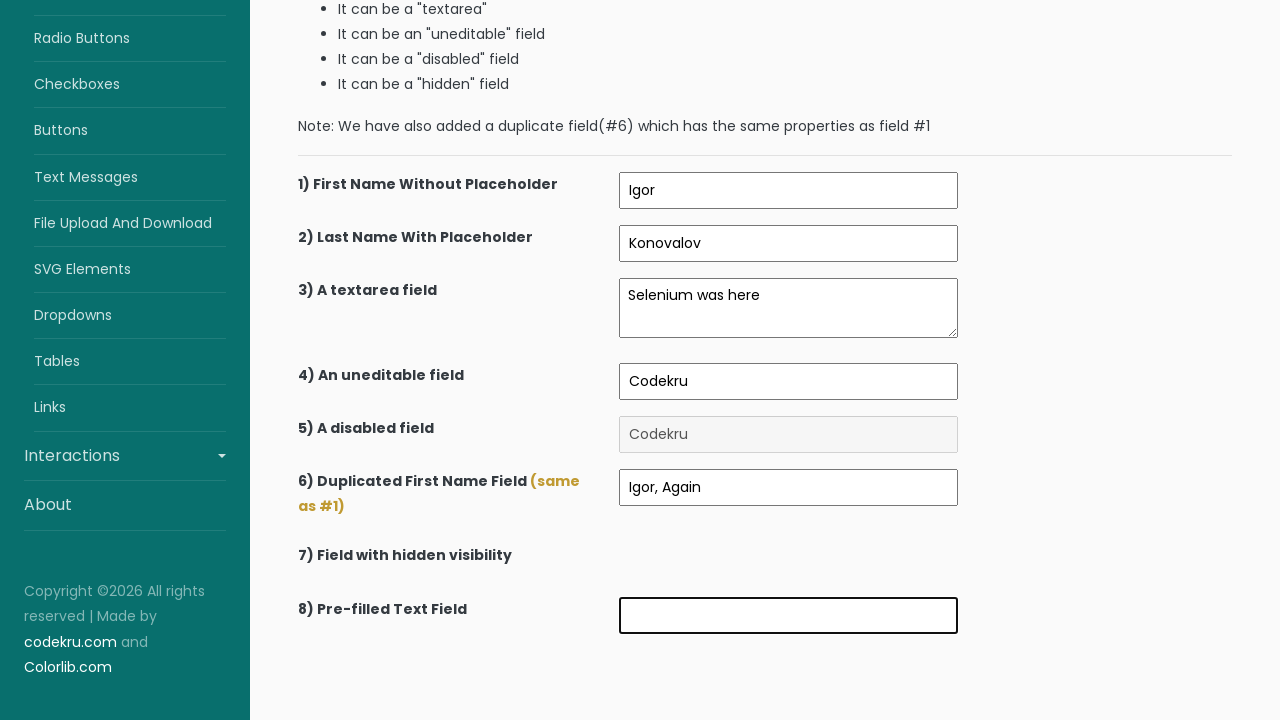

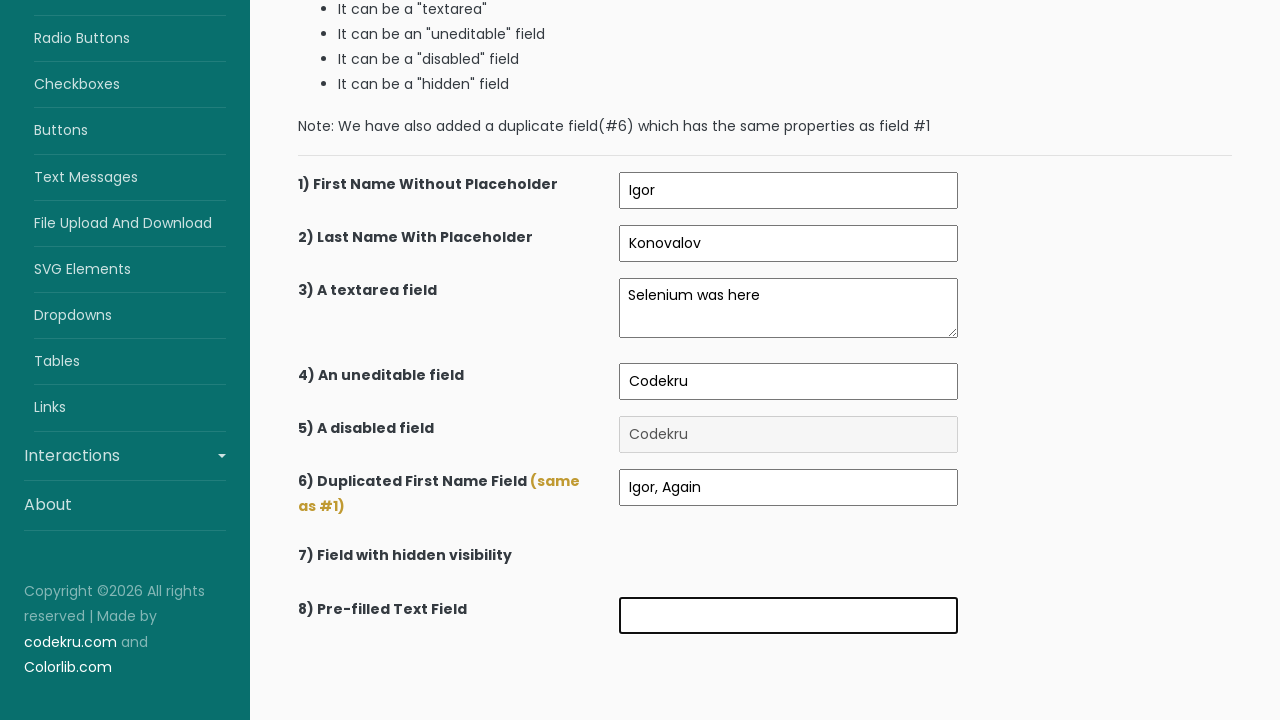